Navigates to Platzi's homepage and verifies the page loads successfully

Starting URL: https://www.platzi.com

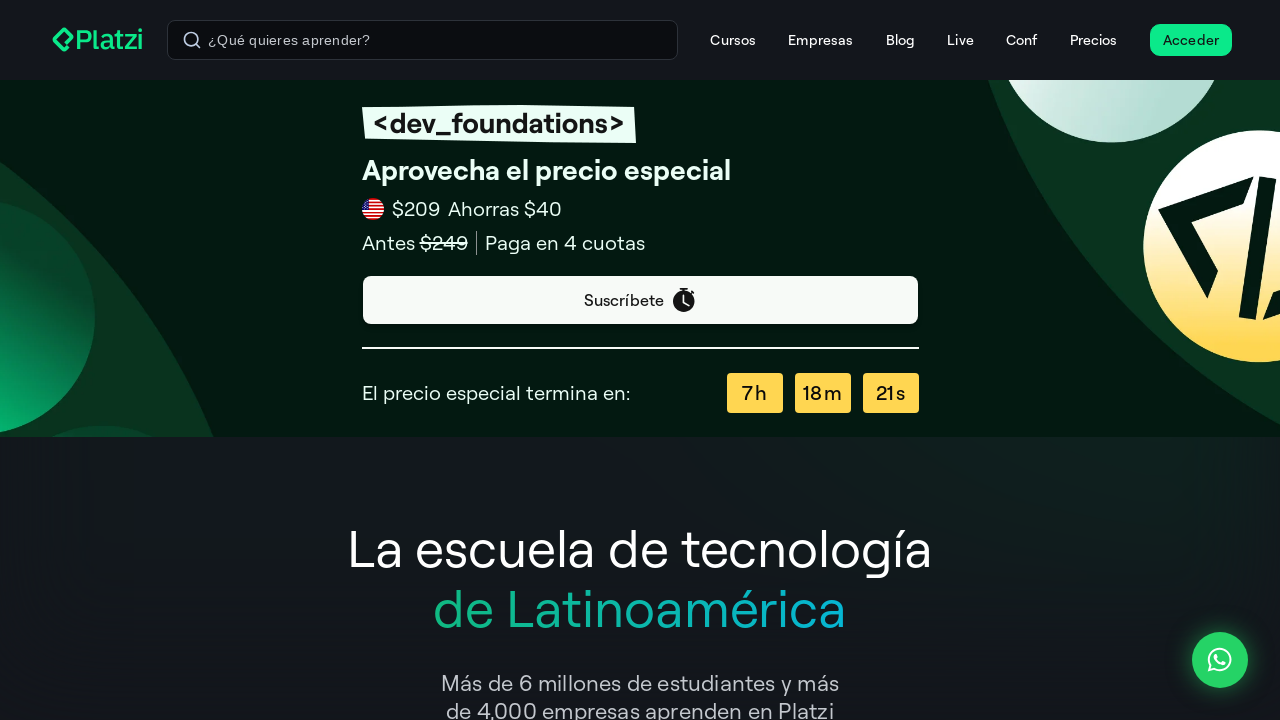

Waited for Platzi homepage to fully load (domcontentloaded state)
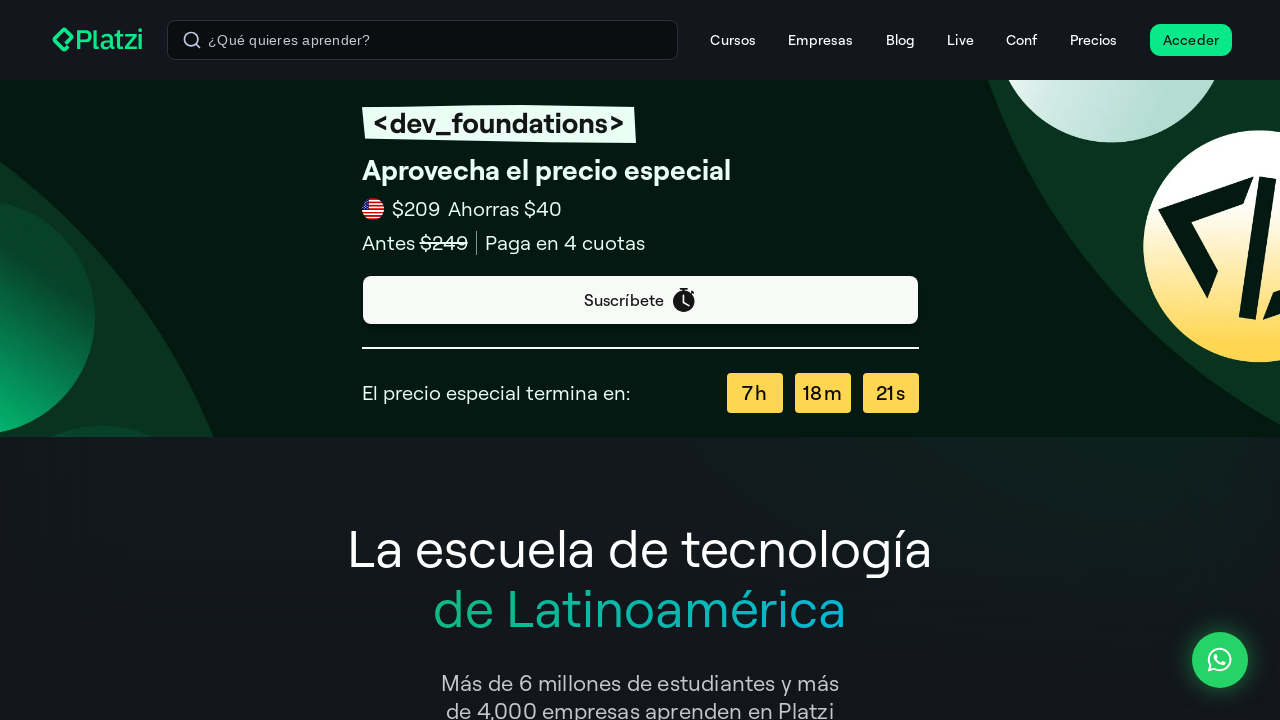

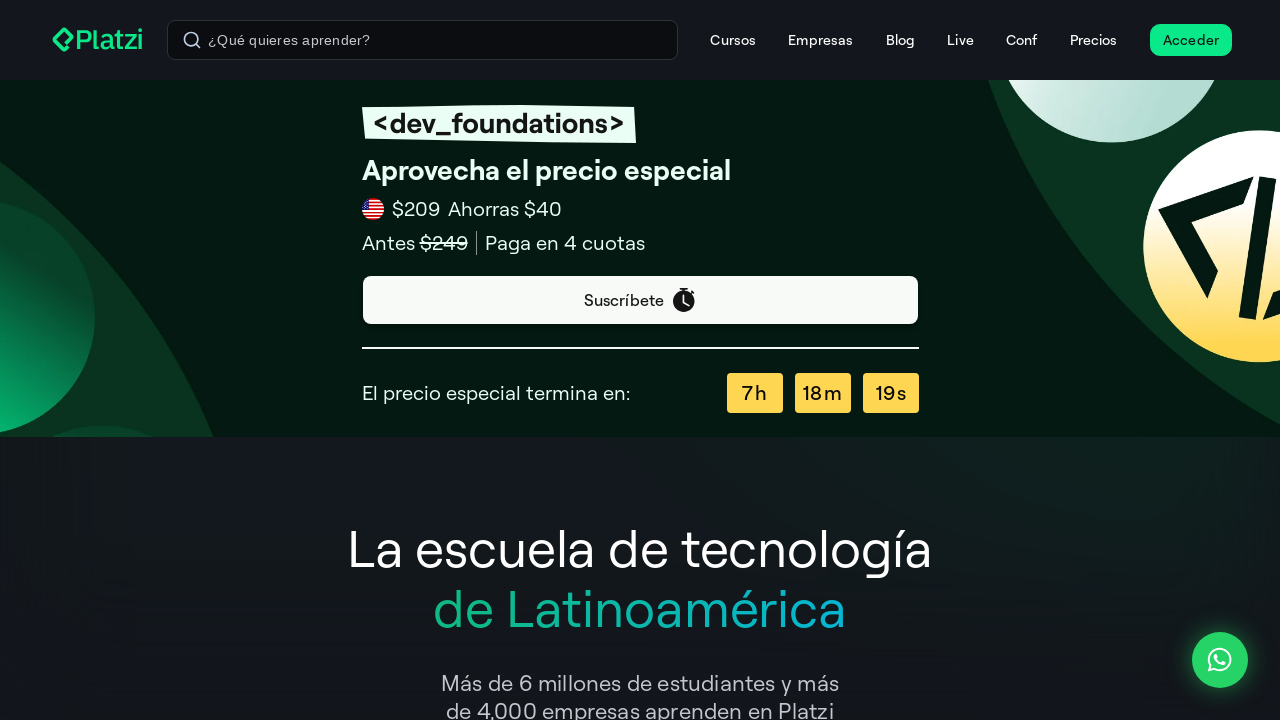